Tests the registration form on ParaBank by filling out all required fields including personal information, address, and account credentials, then submitting the form

Starting URL: https://parabank.parasoft.com/parabank/register.htm

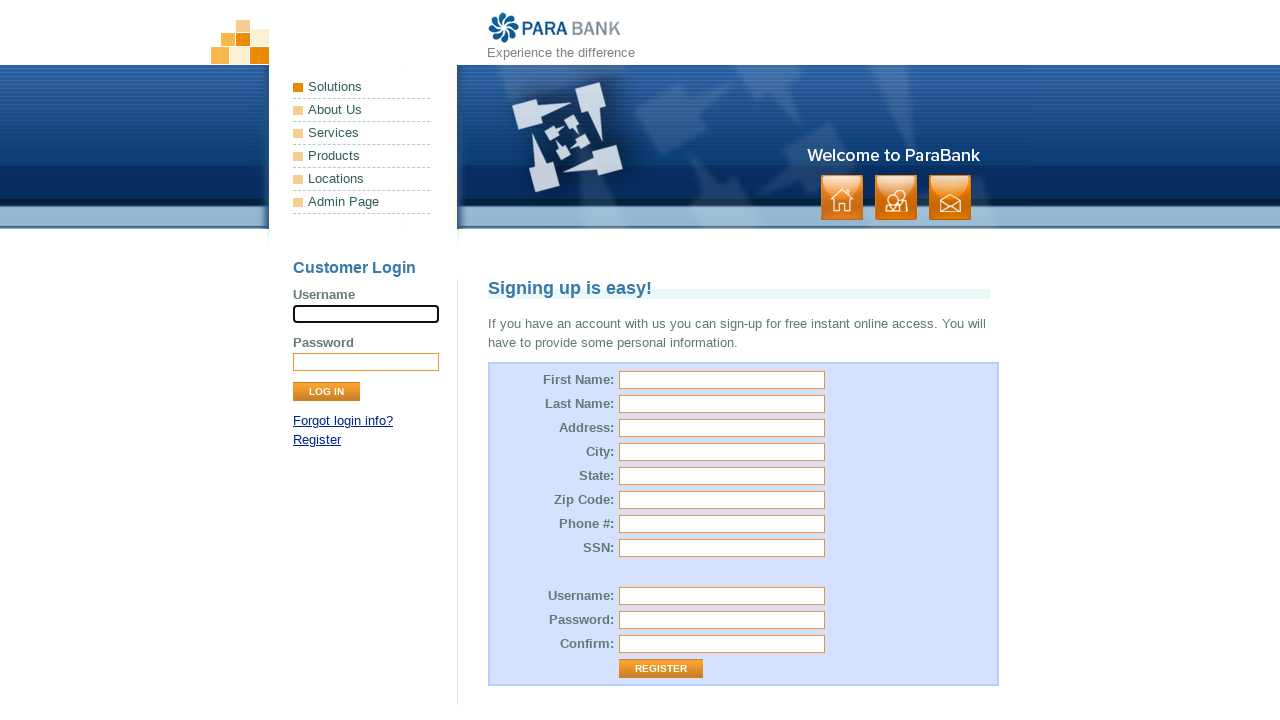

Filled first name field with 'John' on #customer\.firstName
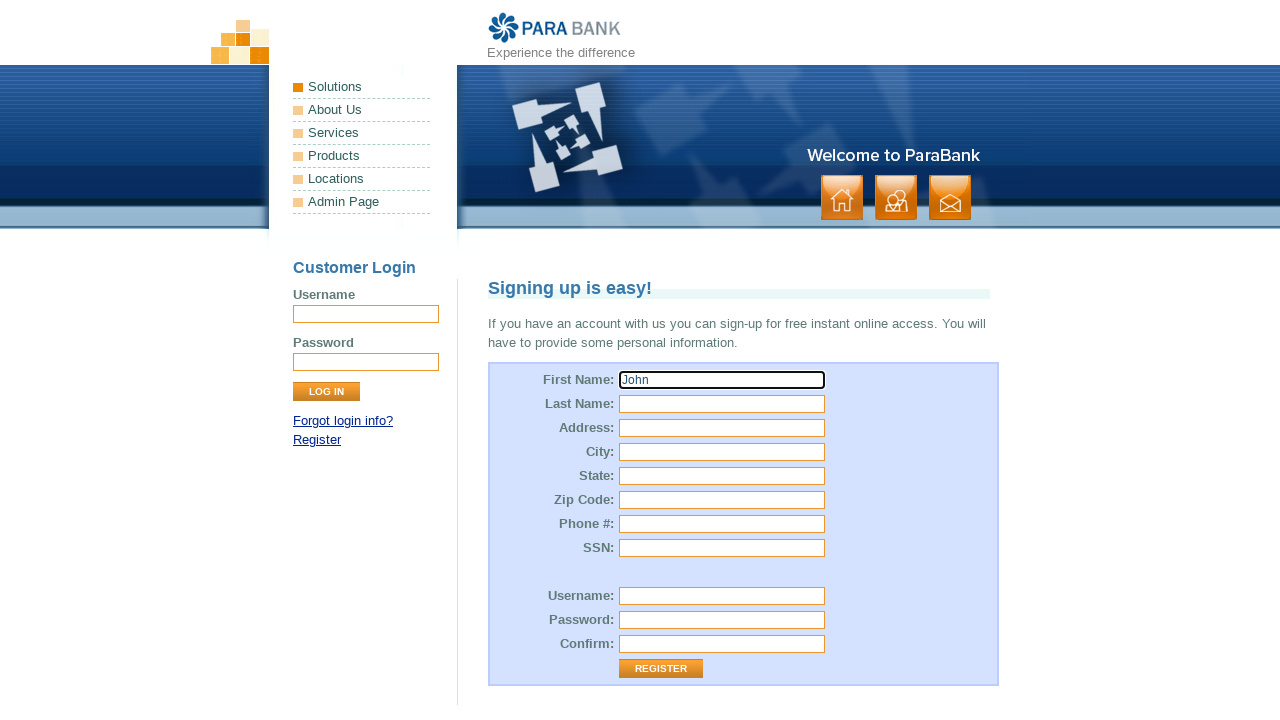

Filled last name field with 'Smith' on #customer\.lastName
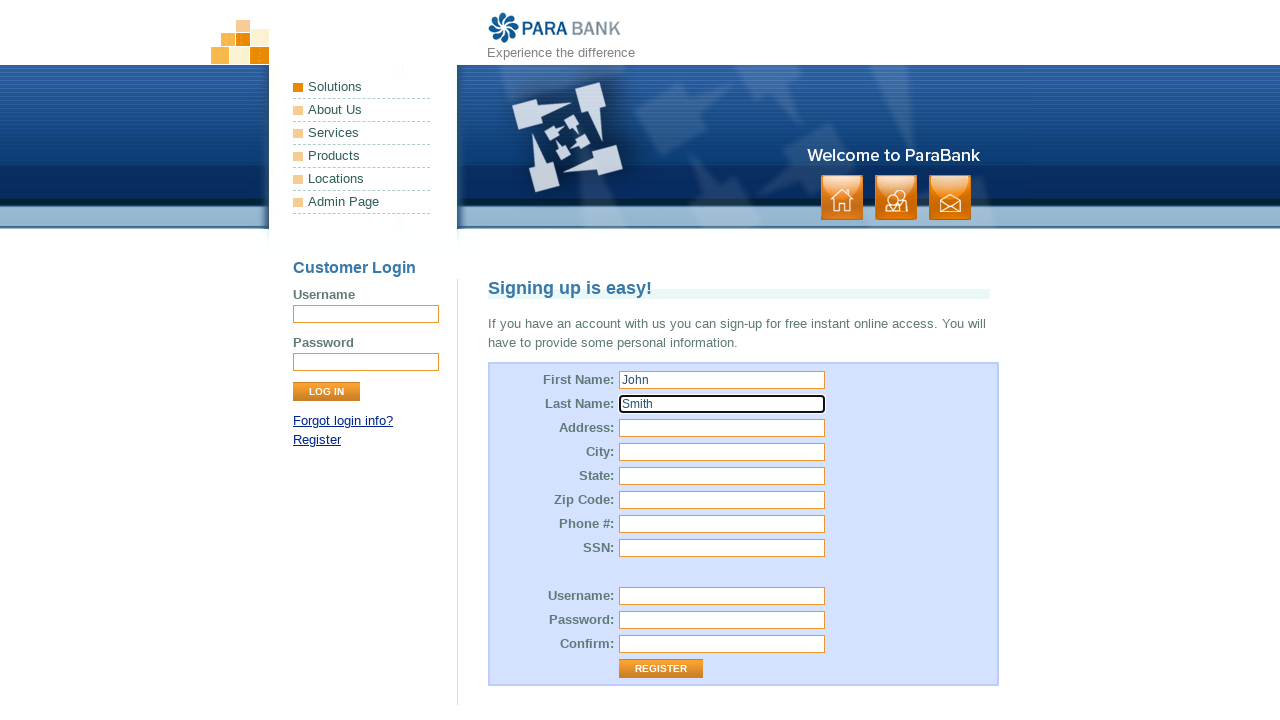

Filled street address with '123 Main Street' on #customer\.address\.street
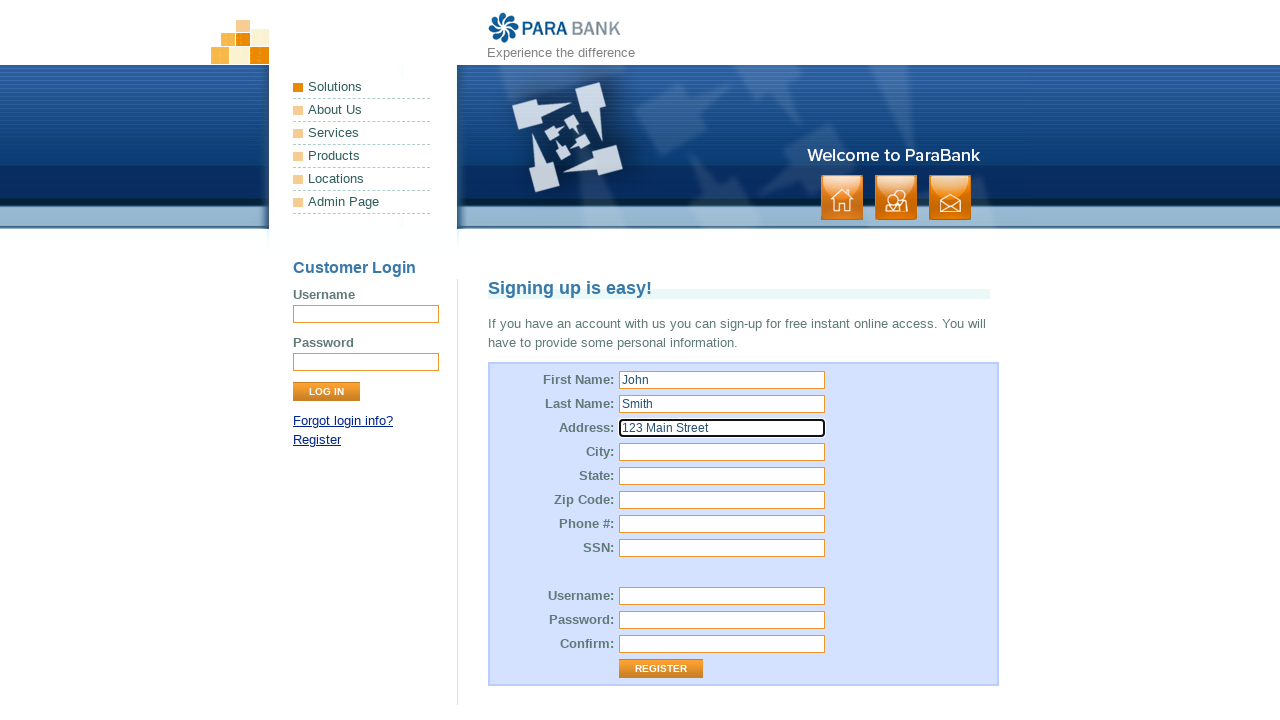

Filled city field with 'Boston' on #customer\.address\.city
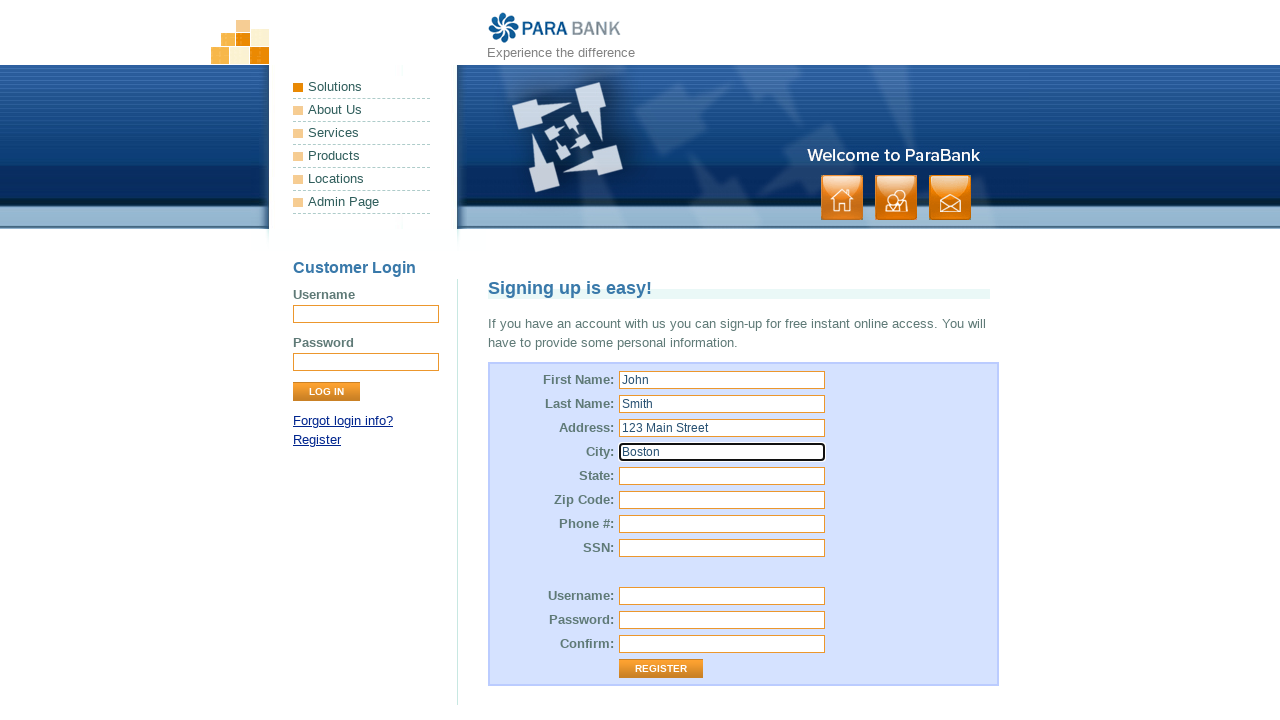

Filled state field with 'Massachusetts' on #customer\.address\.state
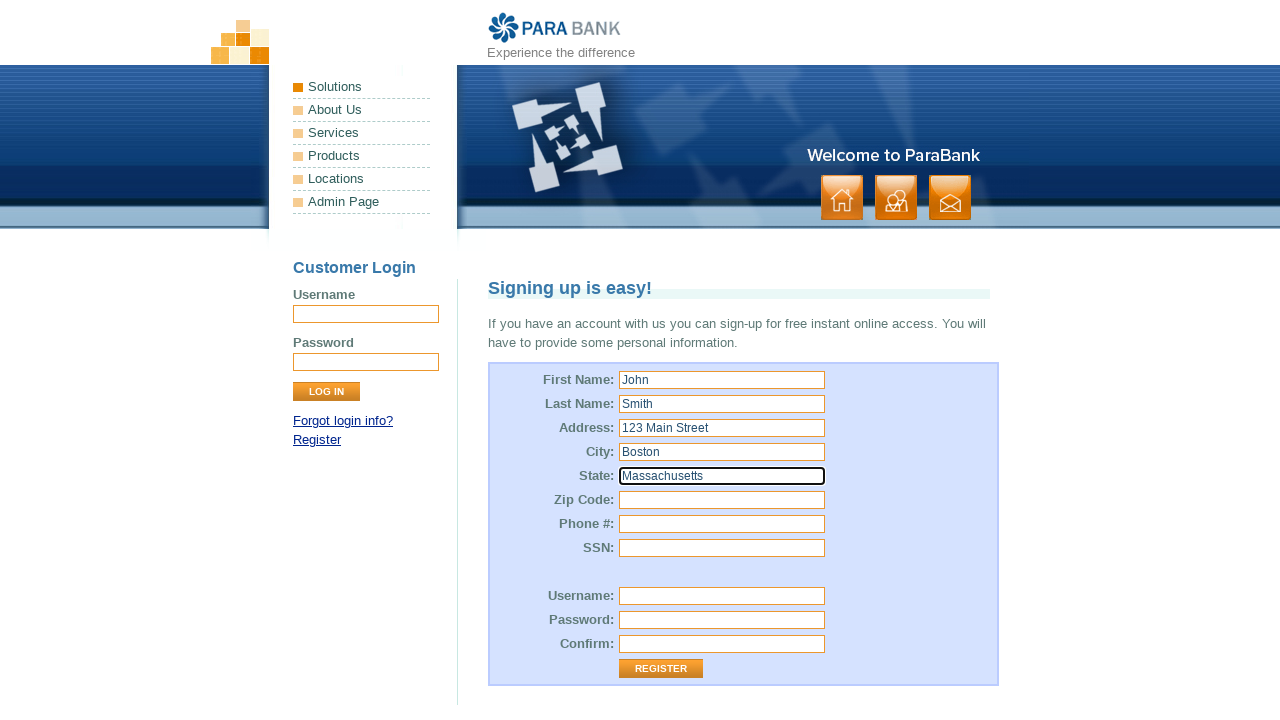

Filled zip code field with '02134' on #customer\.address\.zipCode
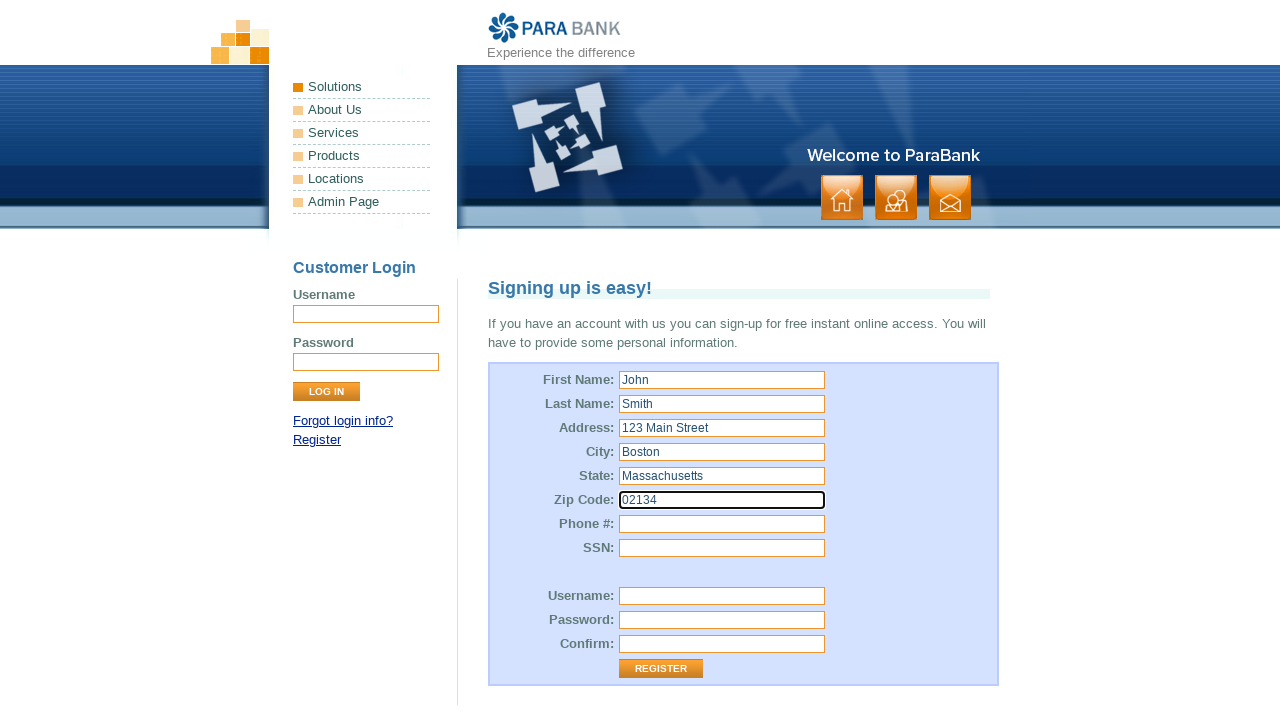

Filled phone number field with '6175551234' on #customer\.phoneNumber
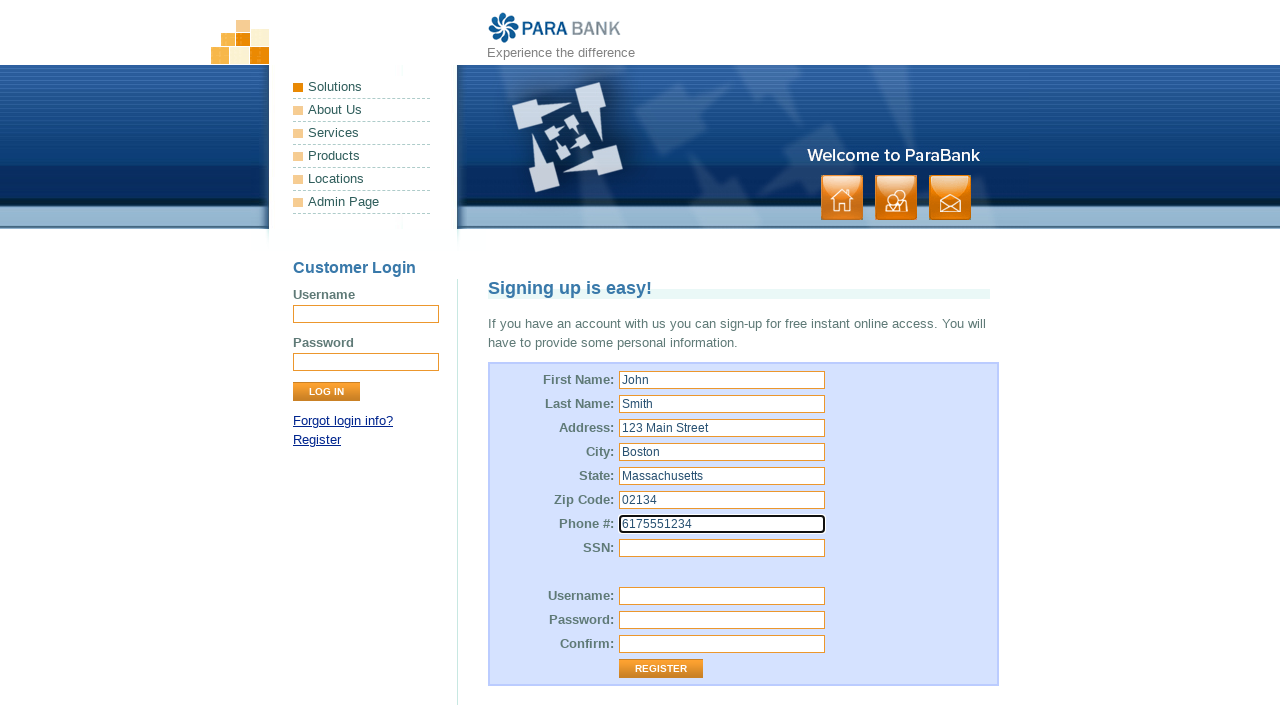

Filled SSN field with '123456789' on #customer\.ssn
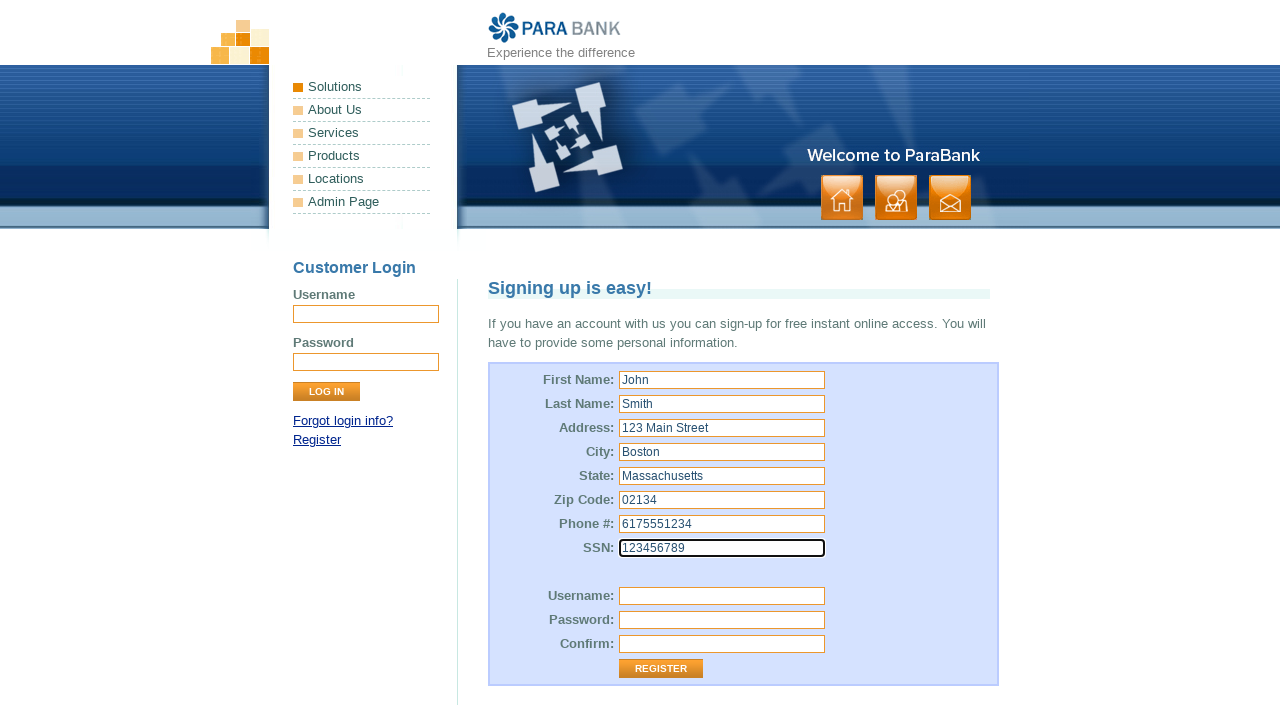

Filled username field with 'testuser2024' on #customer\.username
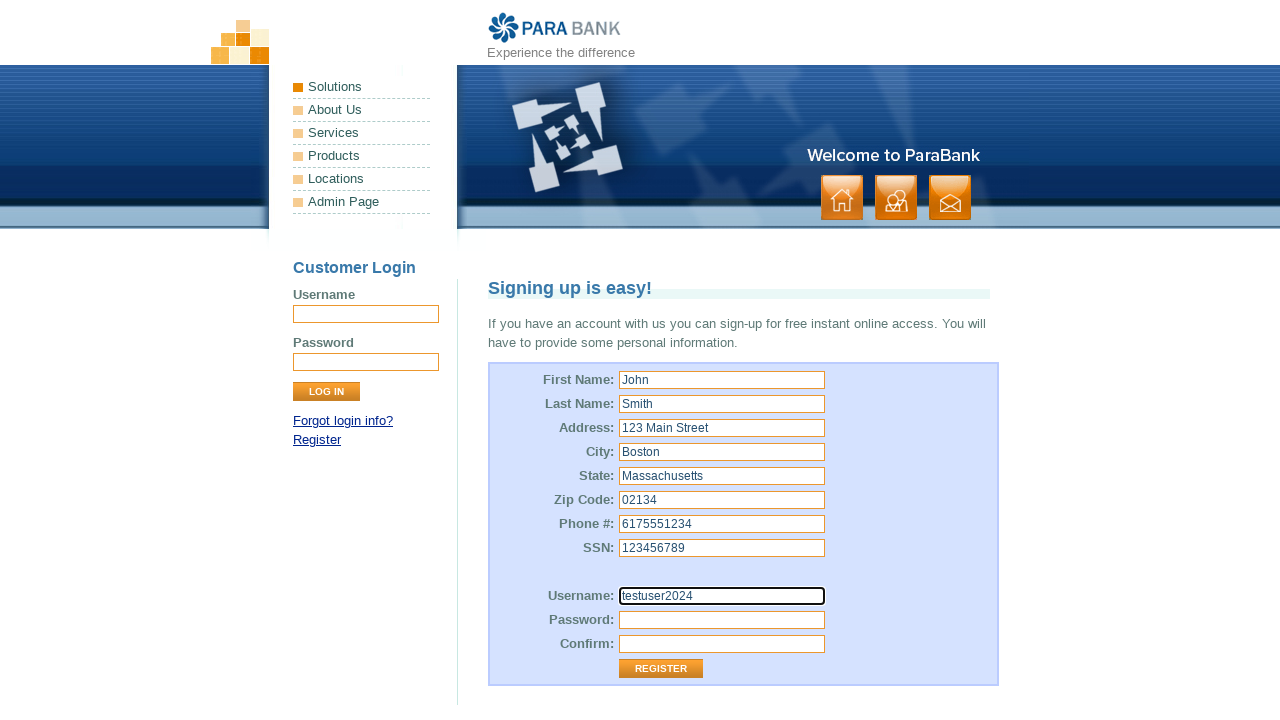

Filled password field with 'SecurePass123' on #customer\.password
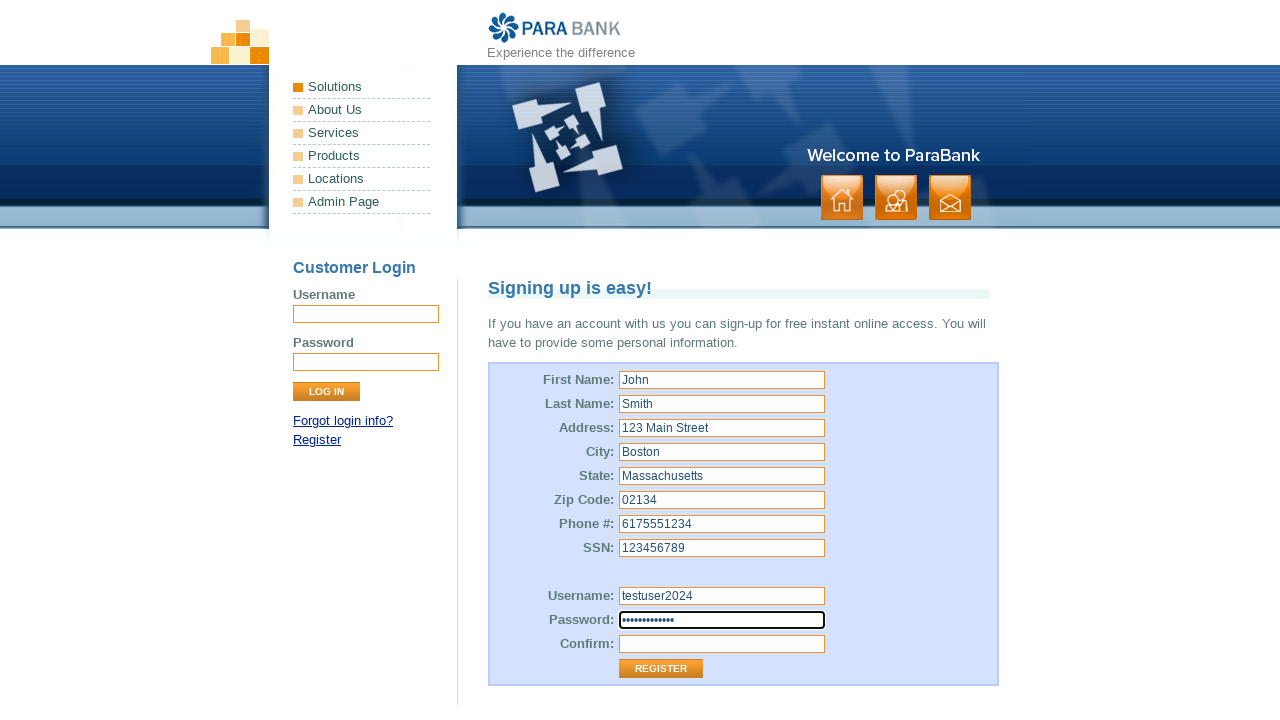

Filled password confirmation field with 'SecurePass123' on #repeatedPassword
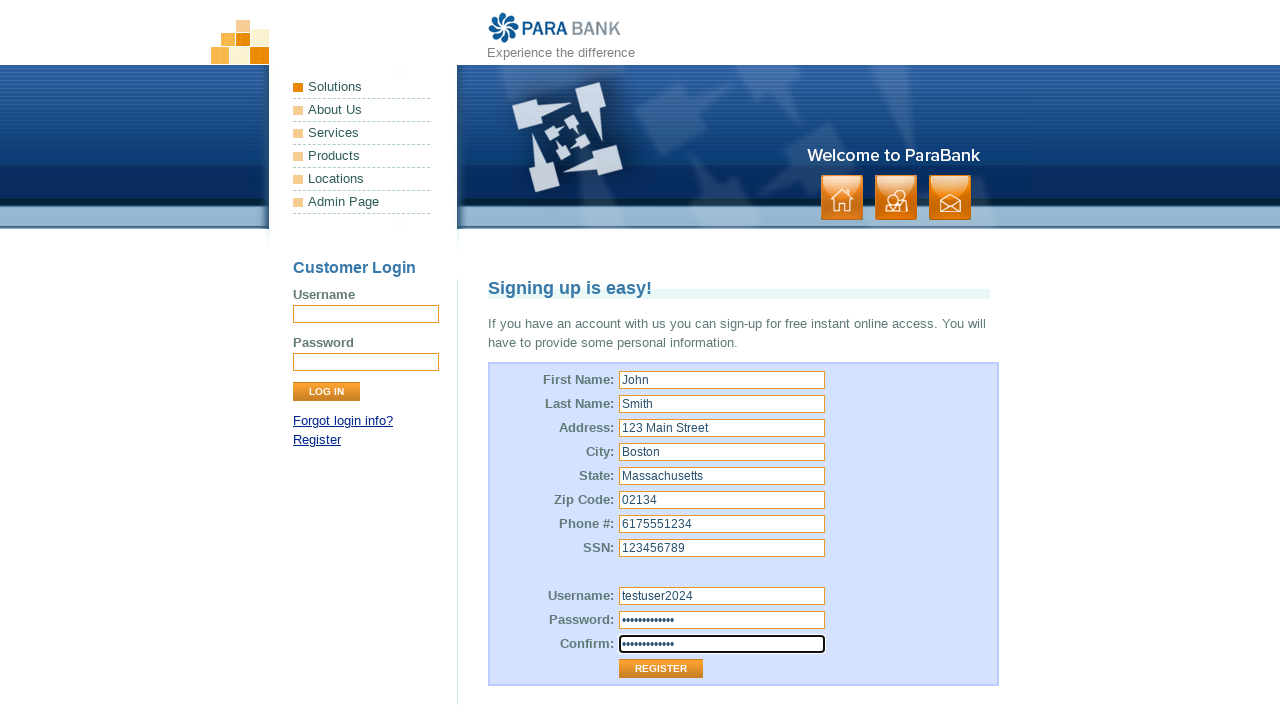

Clicked registration submit button at (896, 198) on .button
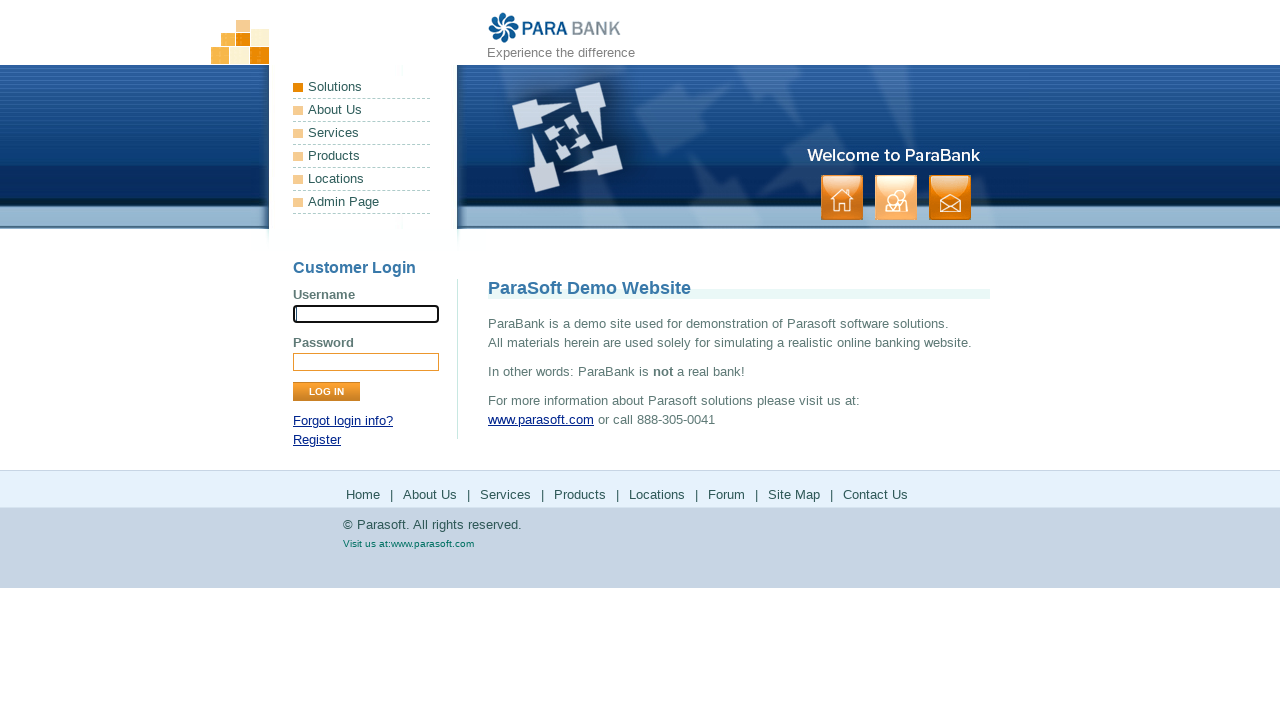

Waited 2 seconds for registration to complete
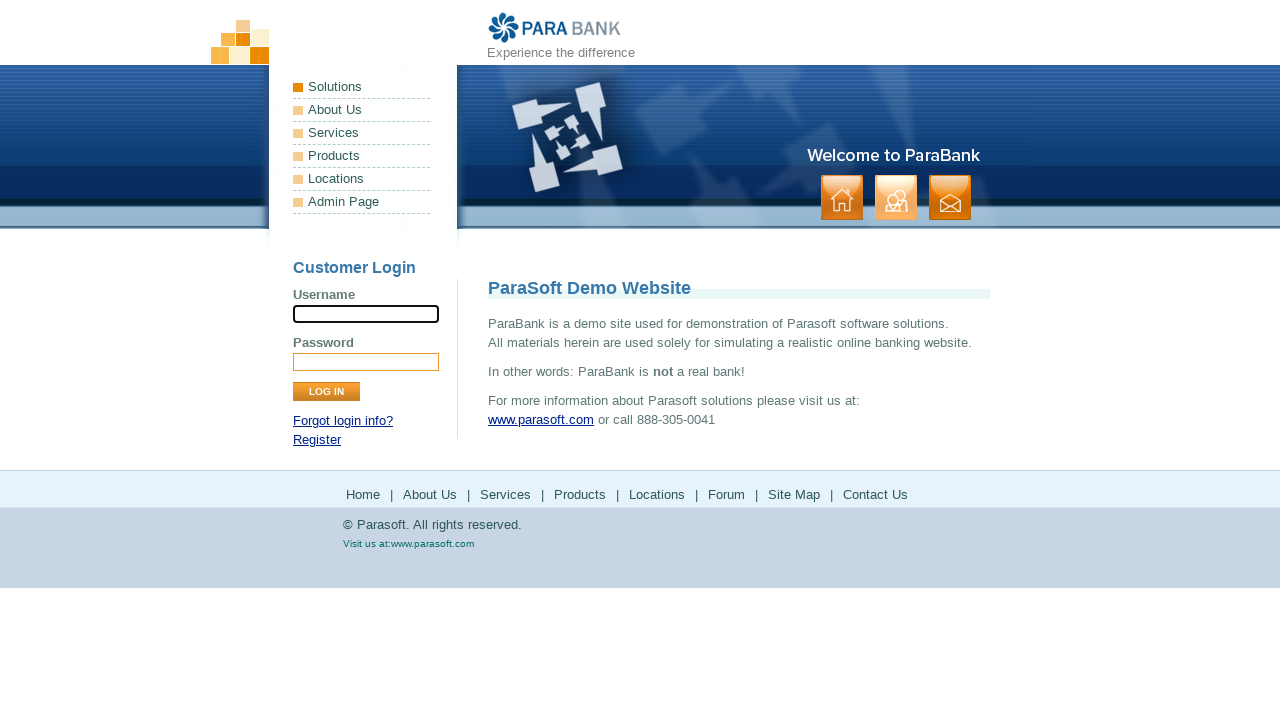

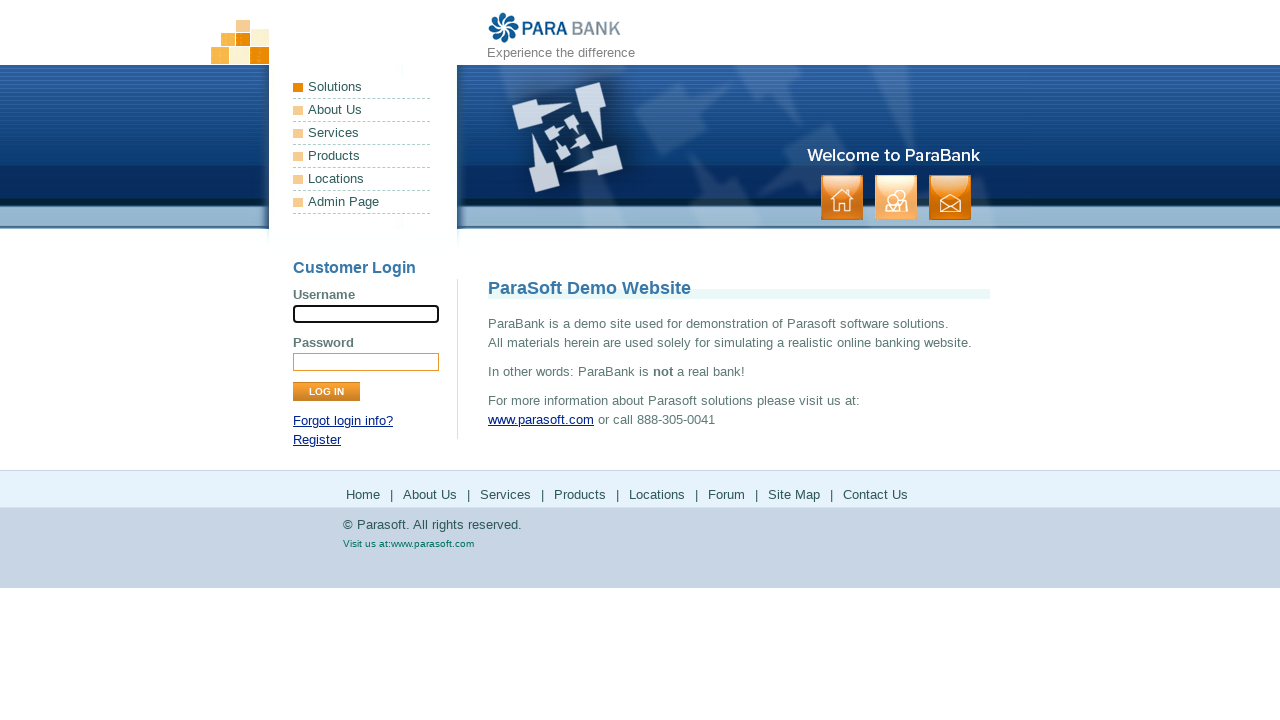